Navigates to the APIs page by clicking the APIs link

Starting URL: https://data.gov.in/metrics/

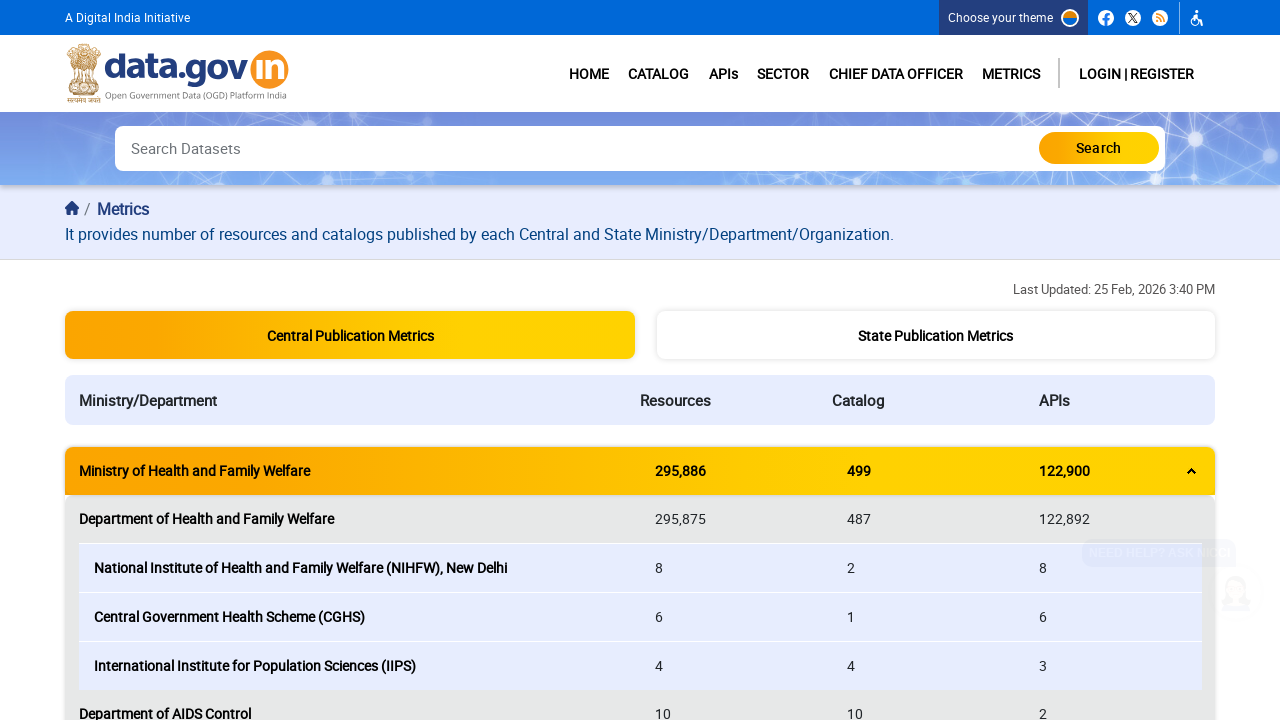

Clicked the APIs link to navigate to the APIs page at (723, 74) on a:has-text('APIs')
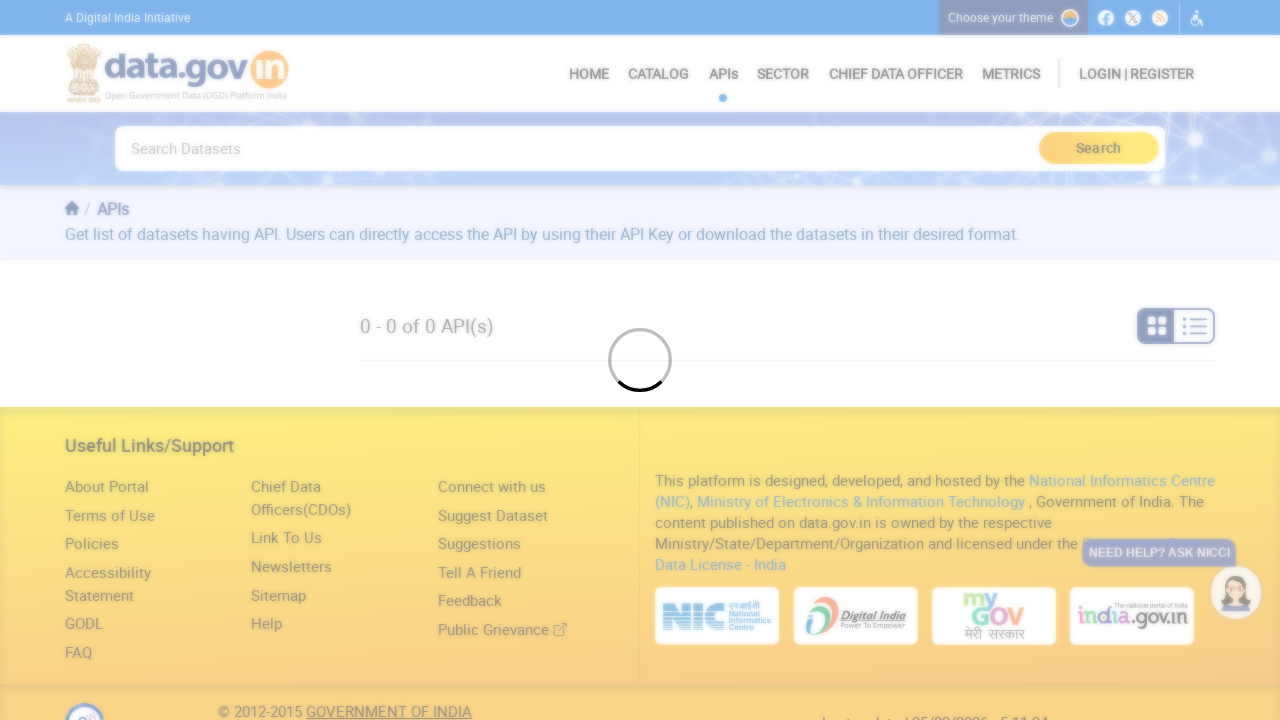

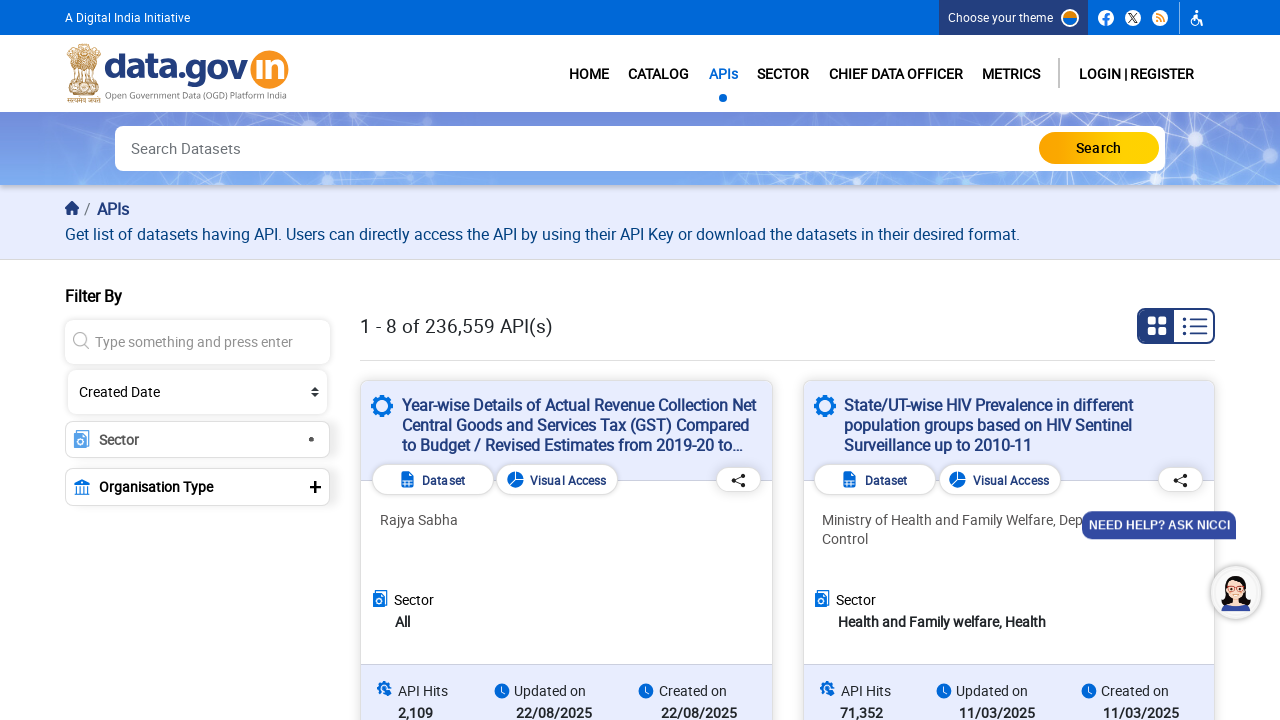